Tests drag and drop functionality by dragging a mobile charger element to the mobile accessories drop zone

Starting URL: https://demoapps.qspiders.com/ui/dragDrop/dragToCorrect?sublist=2

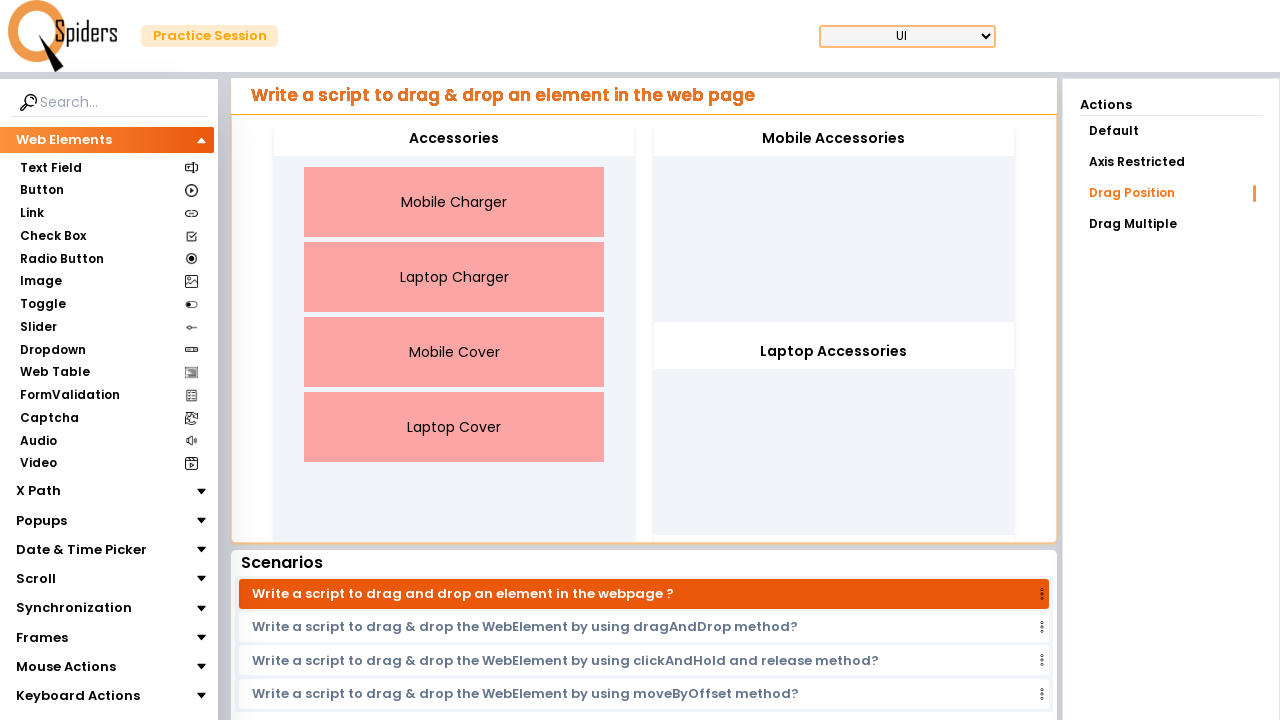

Located Mobile Charger draggable element
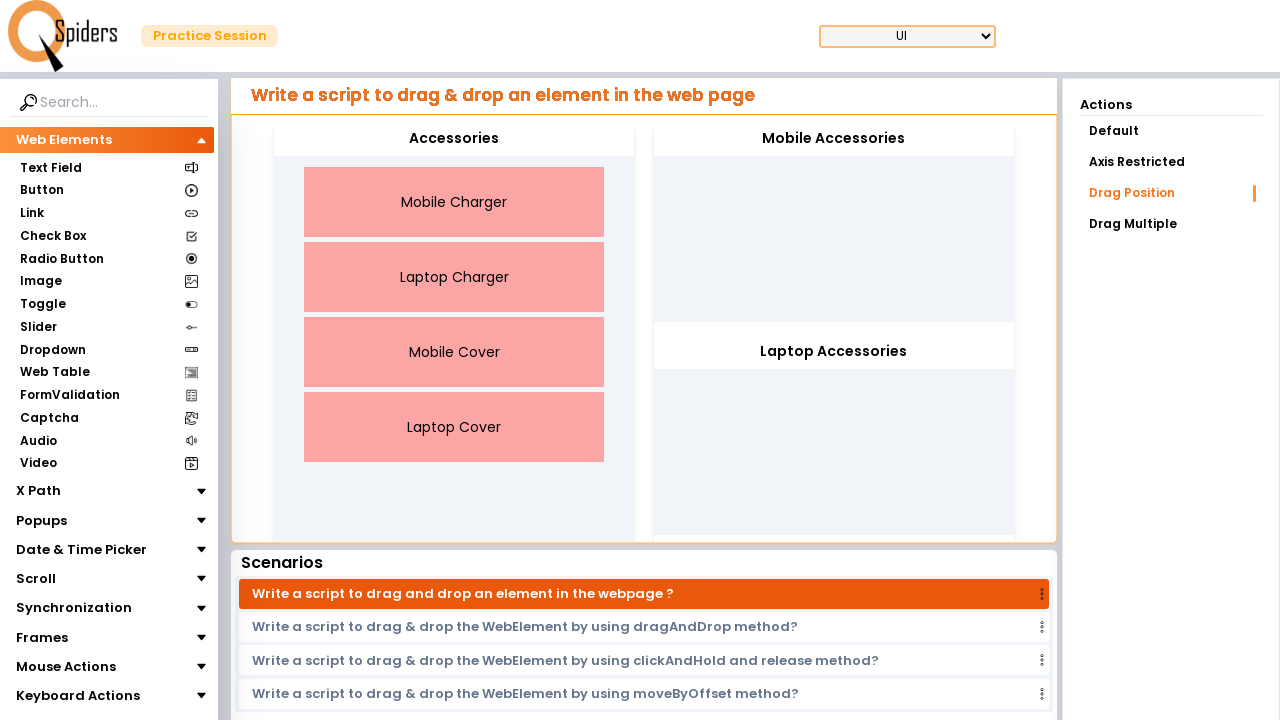

Located Mobile Accessories drop target
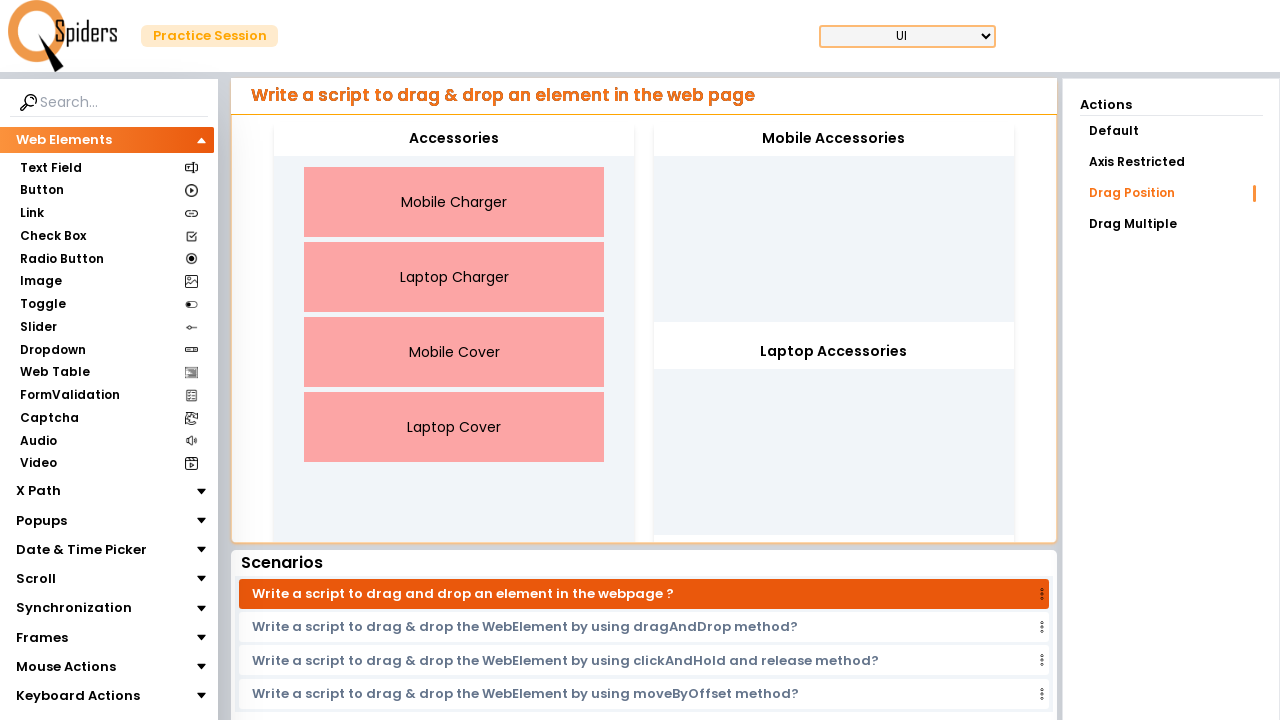

Dragged Mobile Charger to Mobile Accessories drop zone at (834, 139)
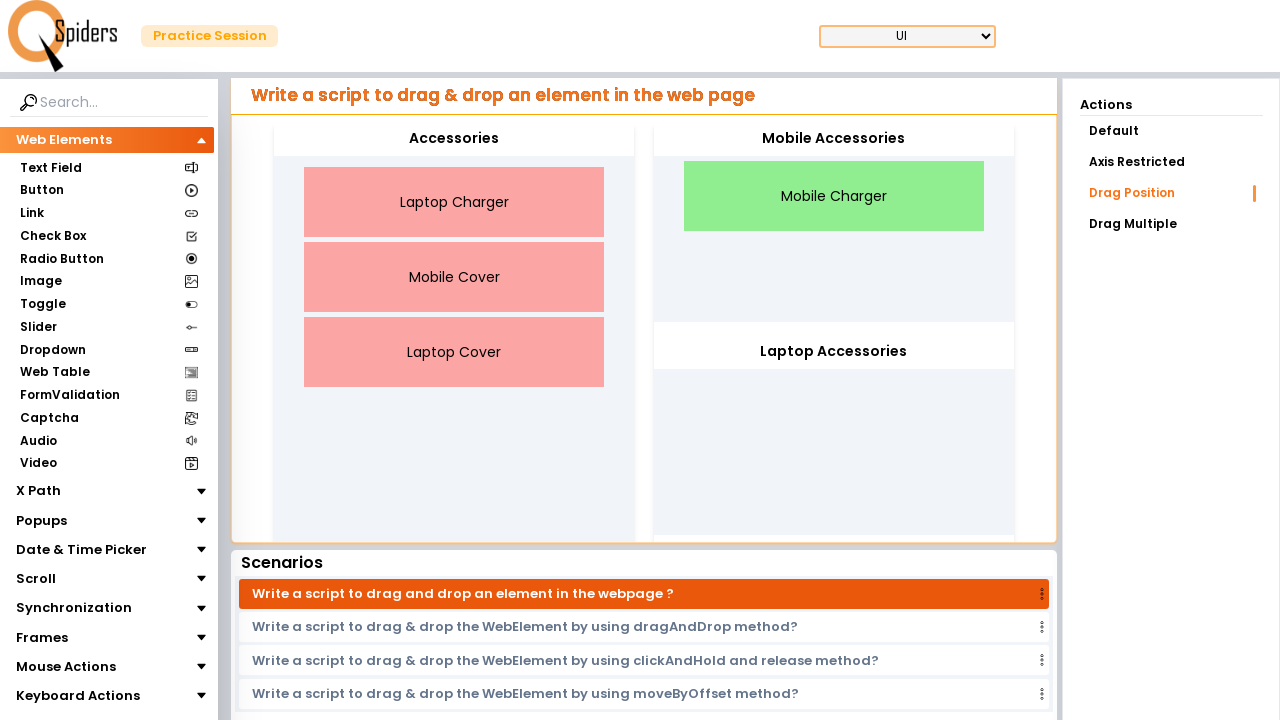

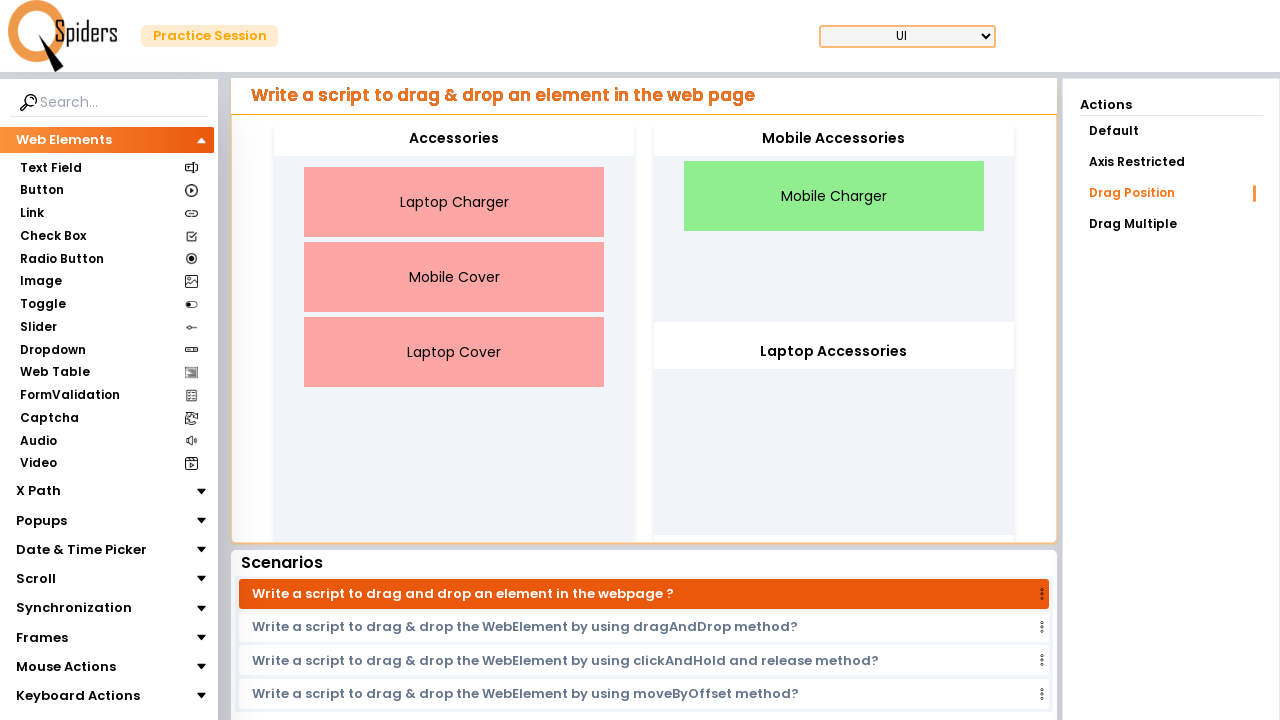